Tests dynamic element addition and removal functionality by clicking Add Element button, verifying Delete button appears, then clicking Delete button and verifying it disappears

Starting URL: https://the-internet.herokuapp.com/add_remove_elements/

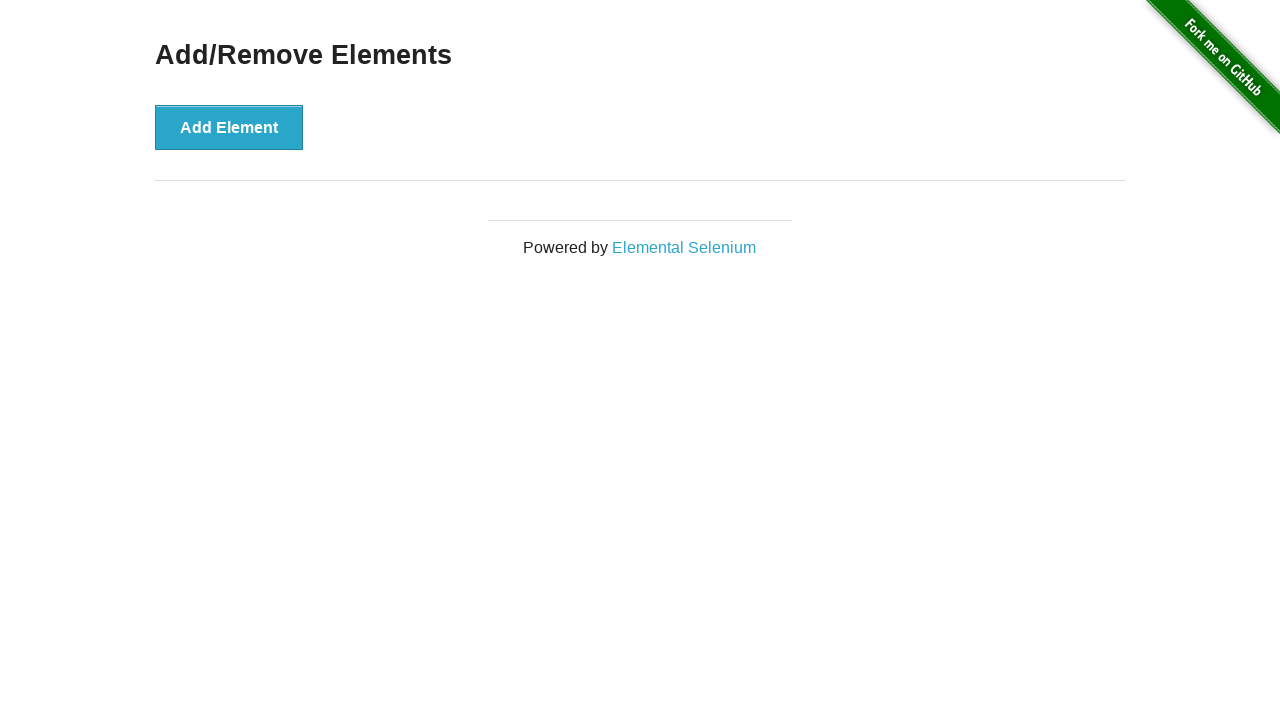

Clicked Add Element button to create a Delete button at (229, 127) on button[onclick='addElement()']
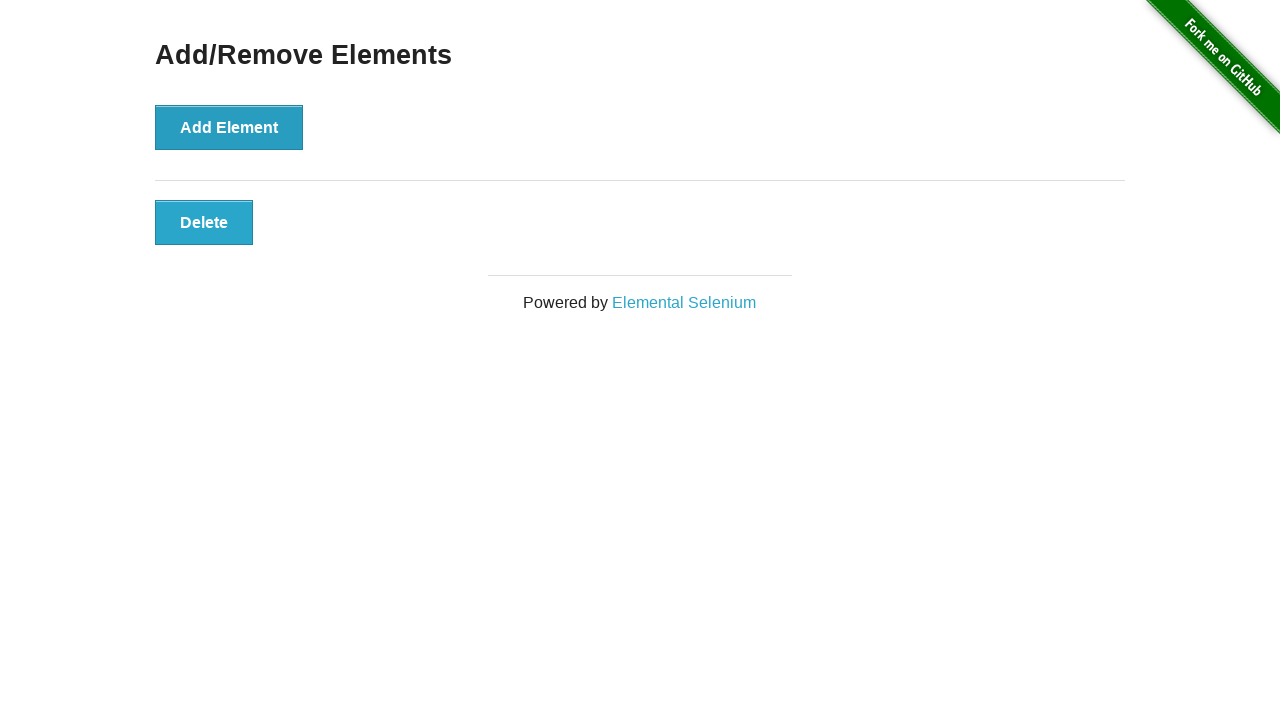

Delete button appeared and became visible
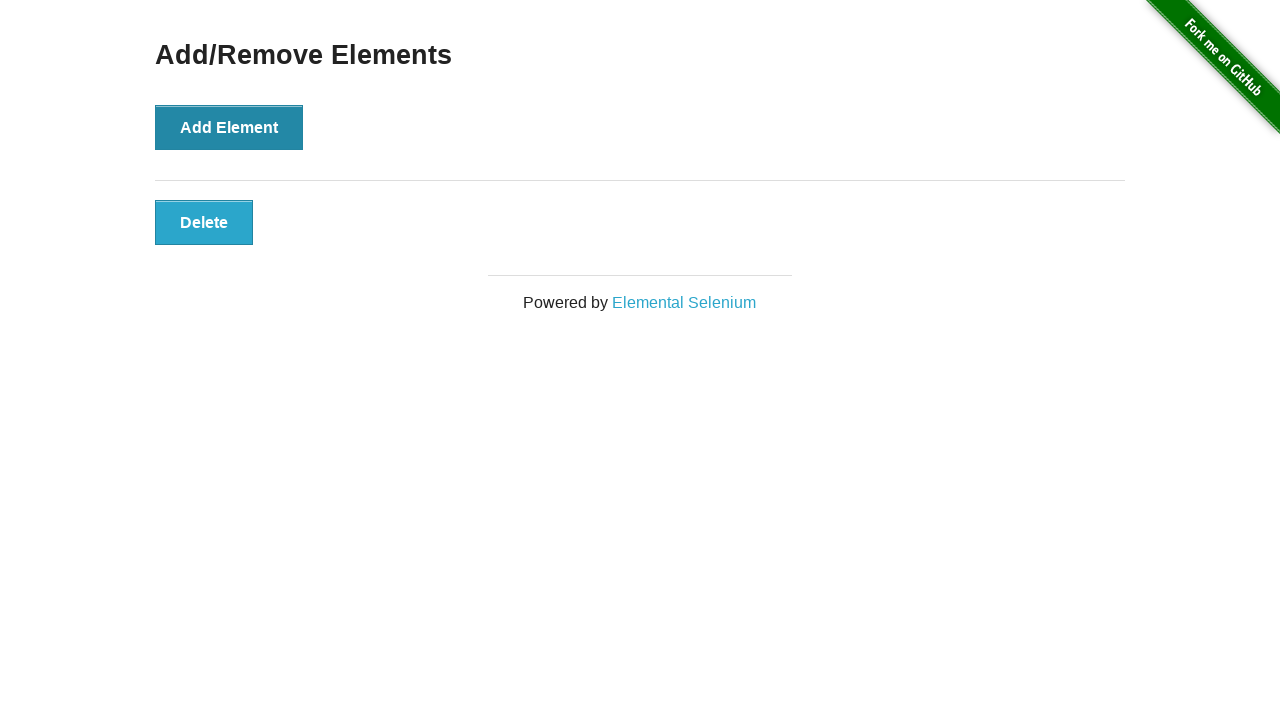

Located Delete button element
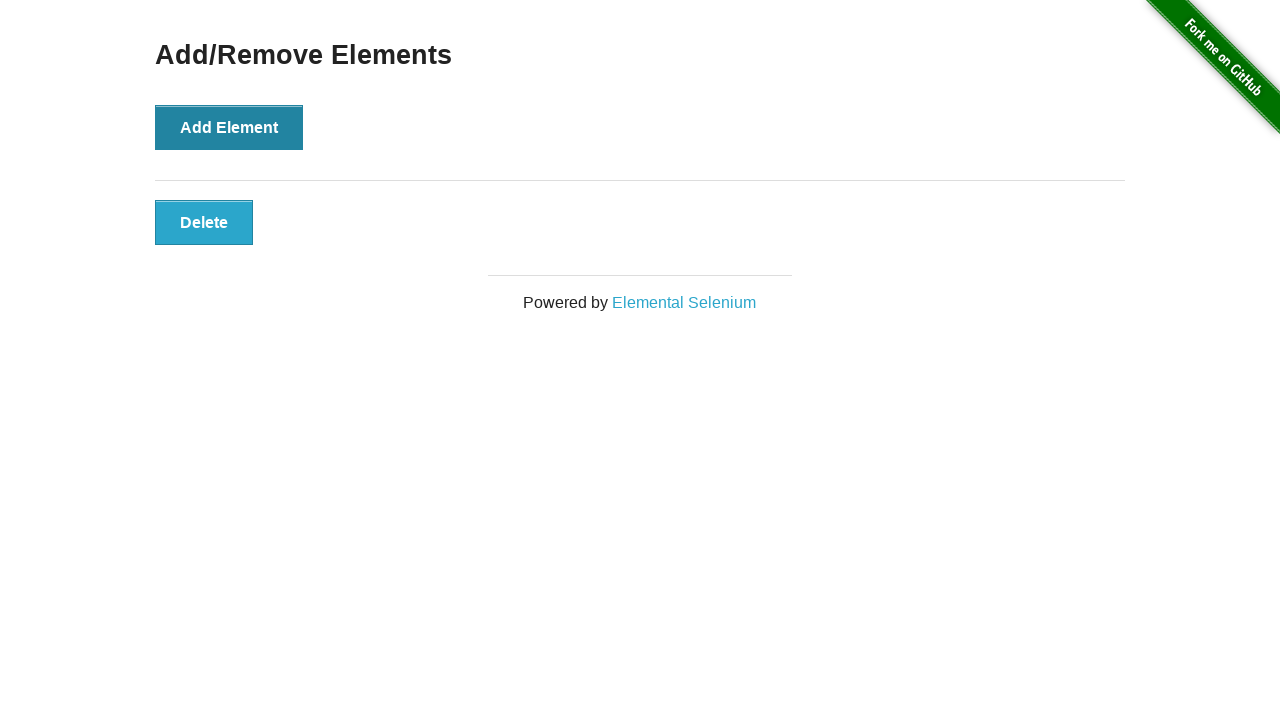

Verified Delete button is visible
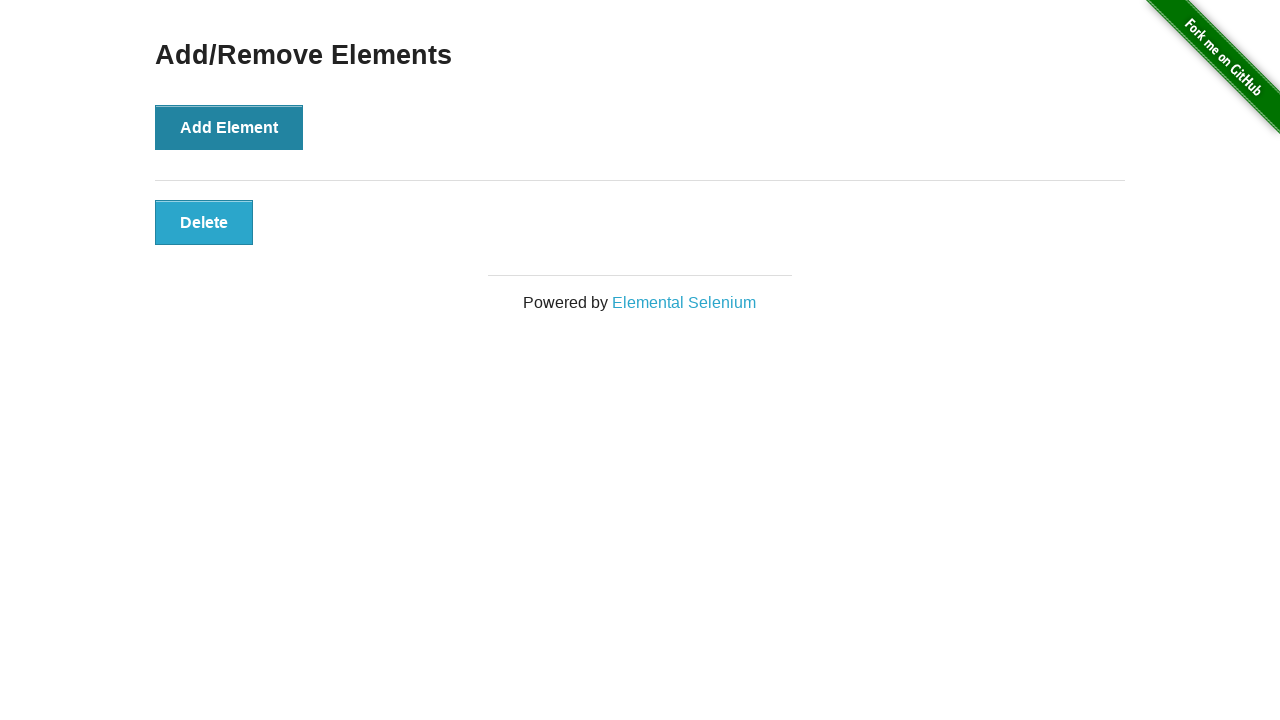

Verified Delete button contains correct text
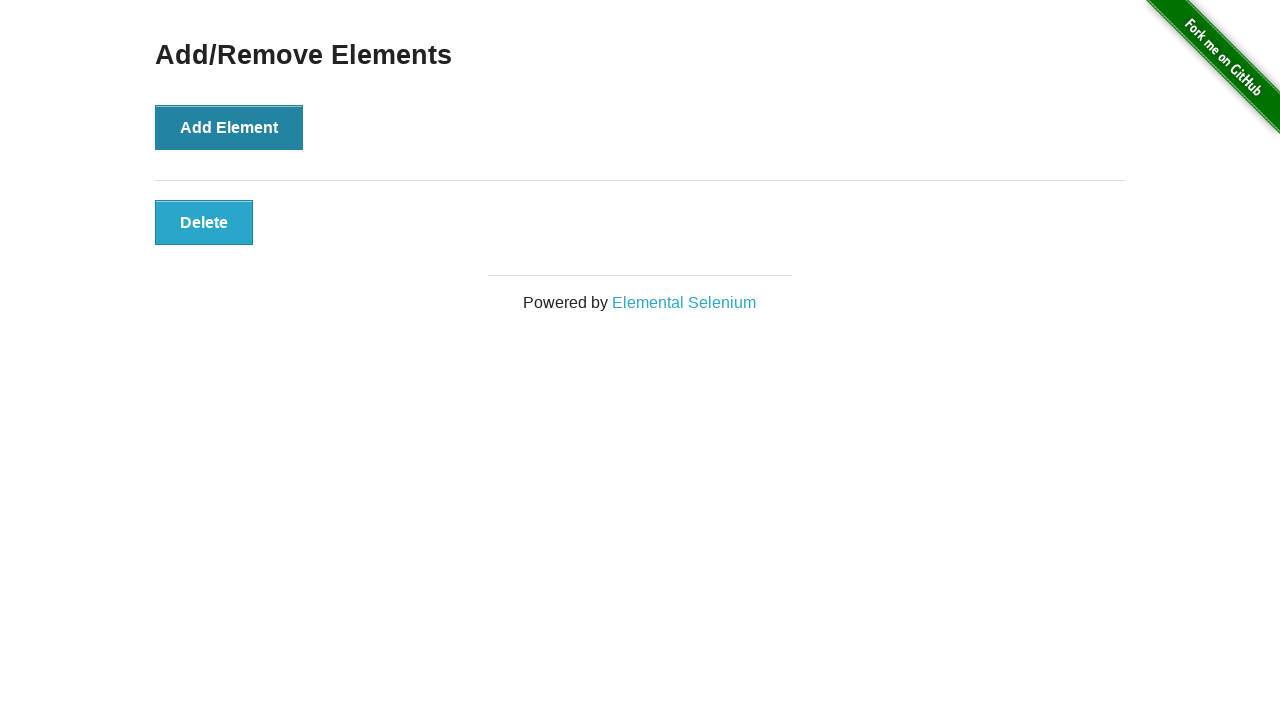

Clicked Delete button to remove it at (204, 222) on button[onclick='deleteElement()']
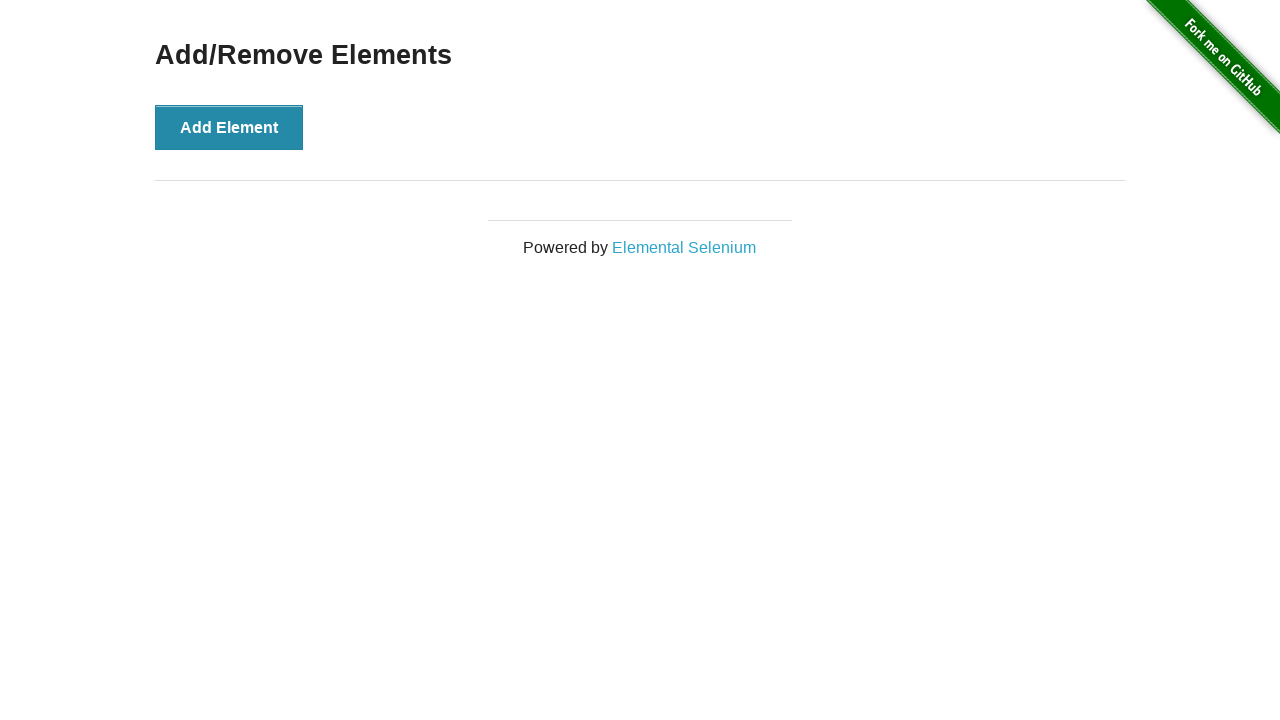

Delete button disappeared and became hidden
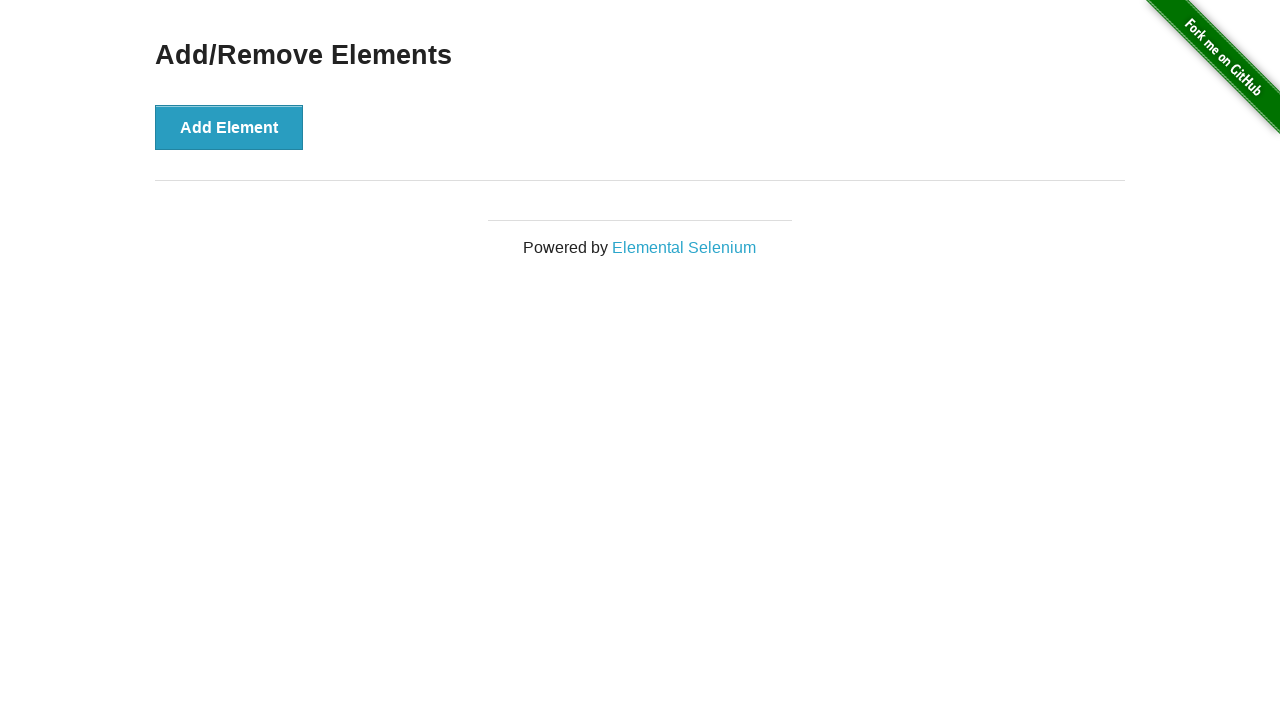

Located elements container
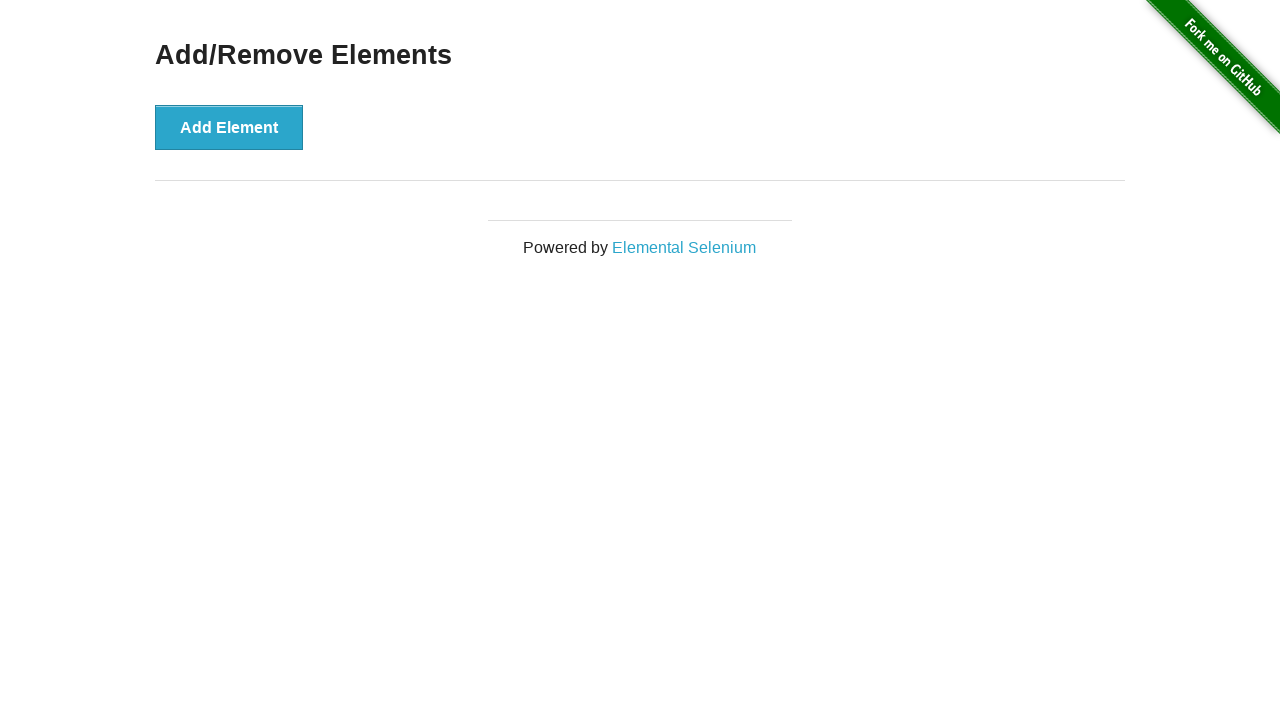

Verified Delete button is completely removed from the page
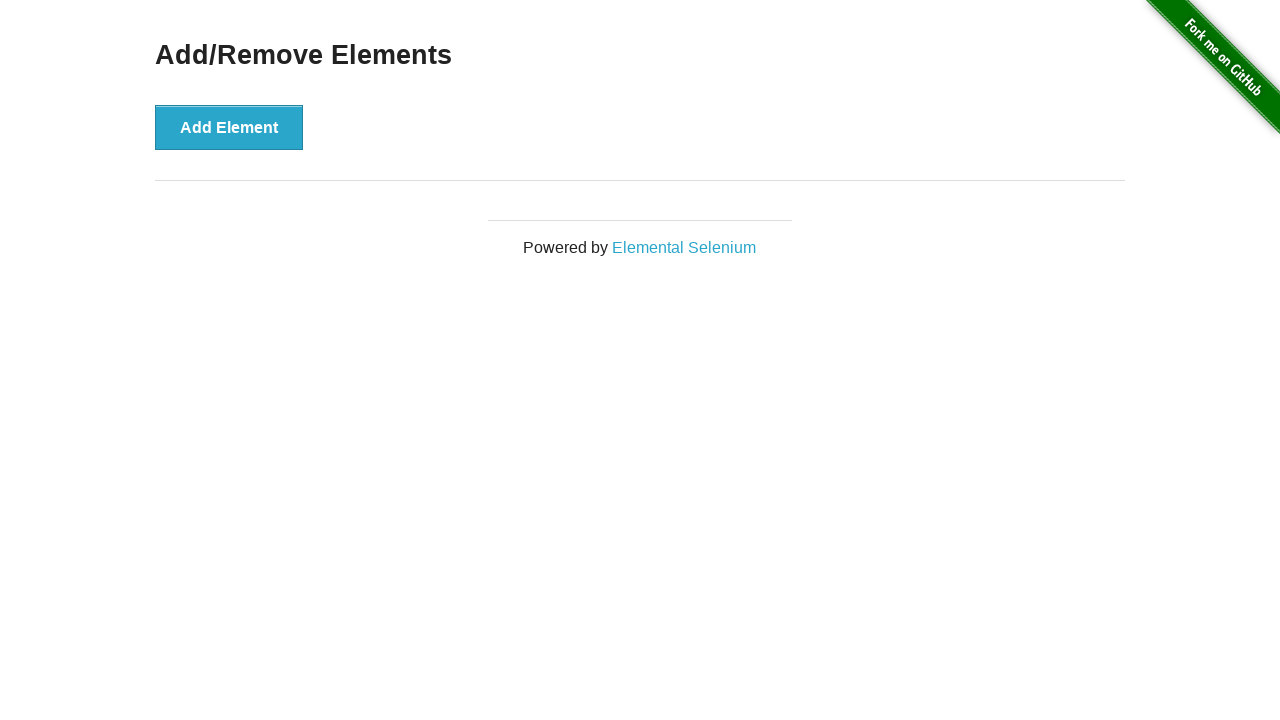

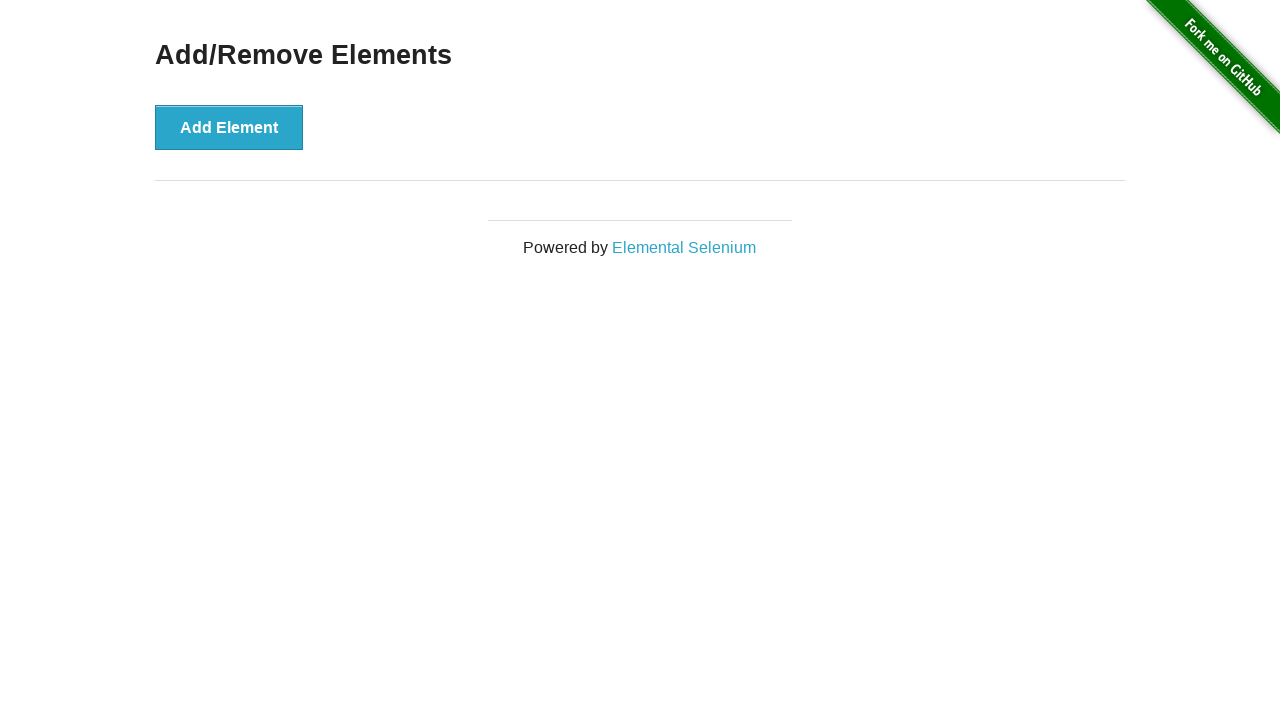